Navigates to FirstCry kids shopping website and verifies the page loads successfully by checking the title

Starting URL: https://www.firstcry.com/

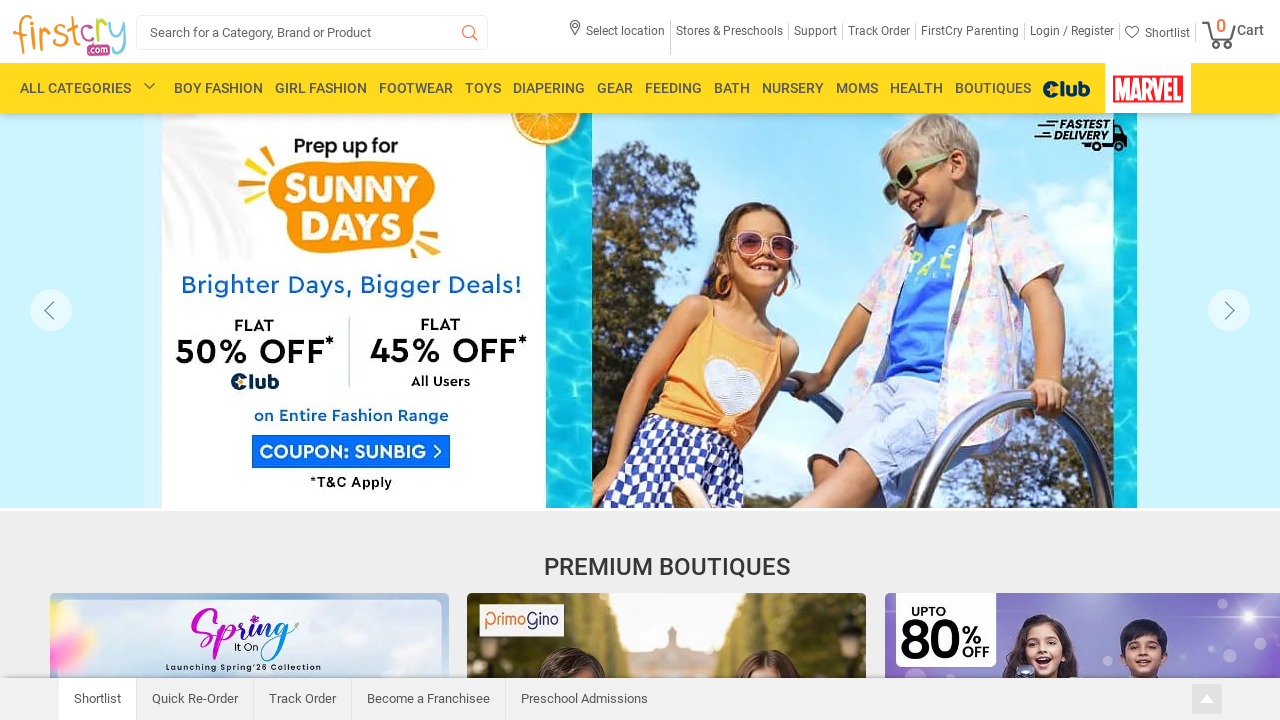

Navigated to FirstCry website
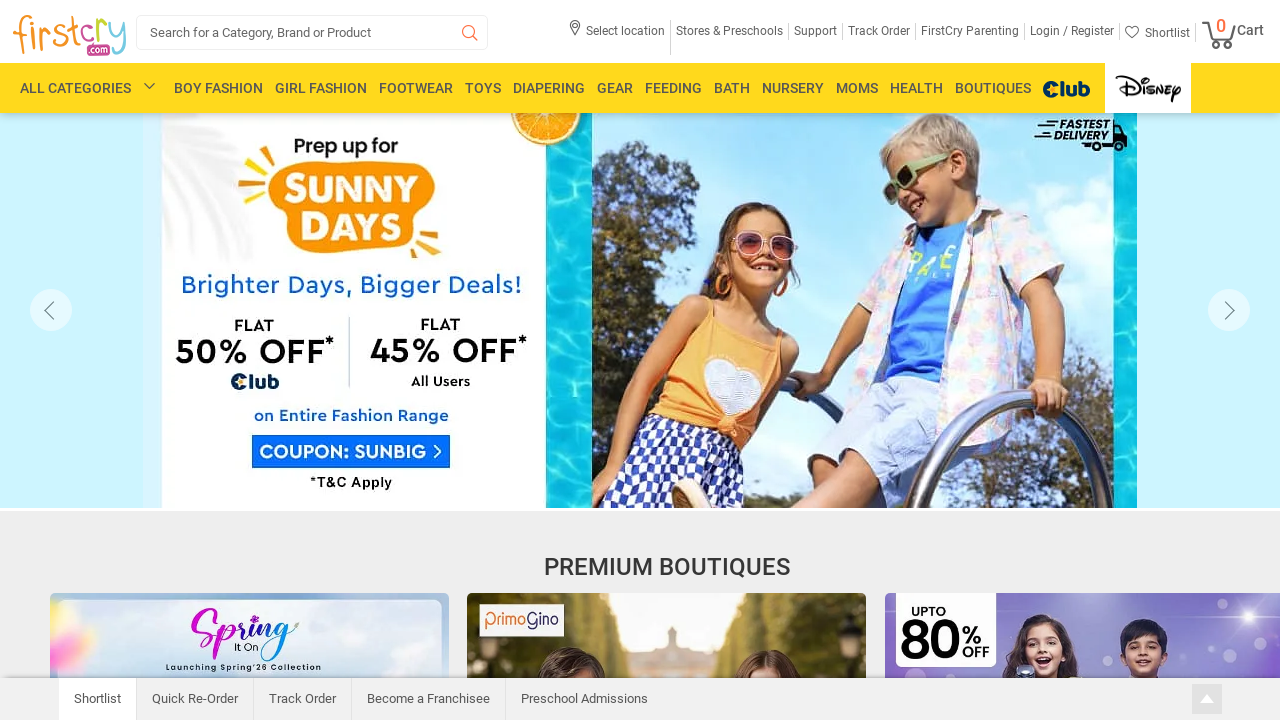

Waited for DOM content to load
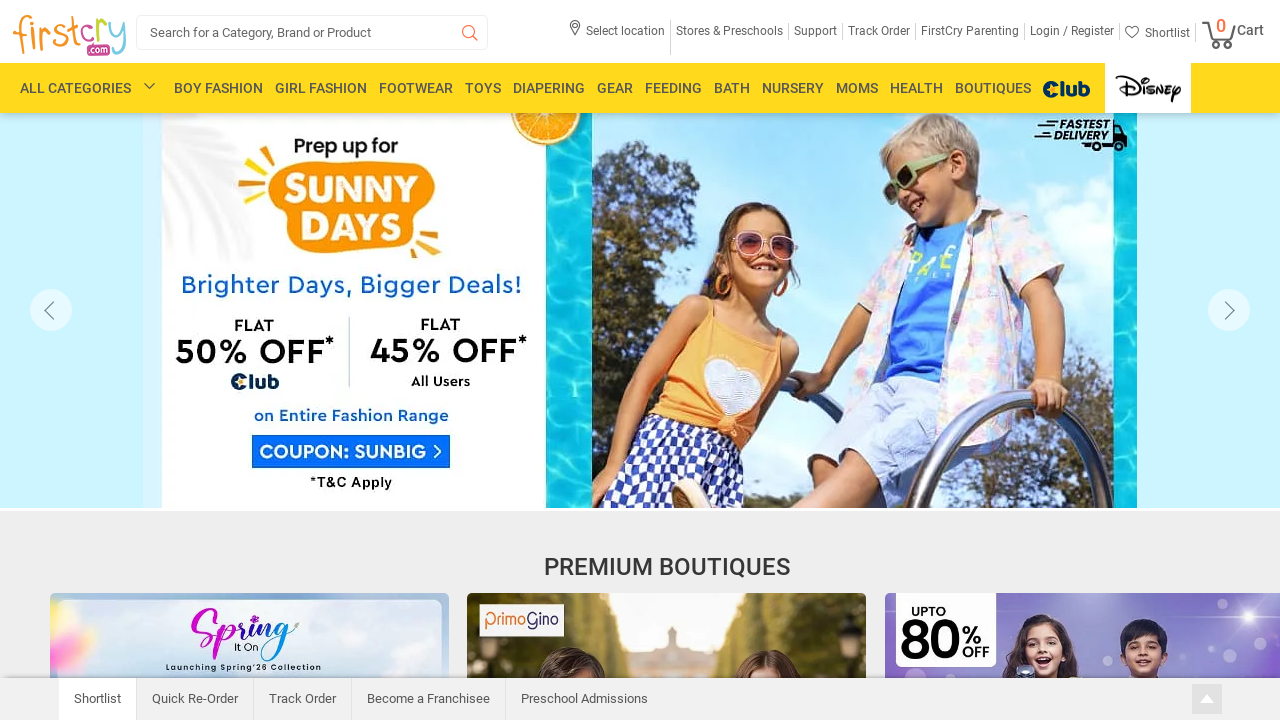

Retrieved page title
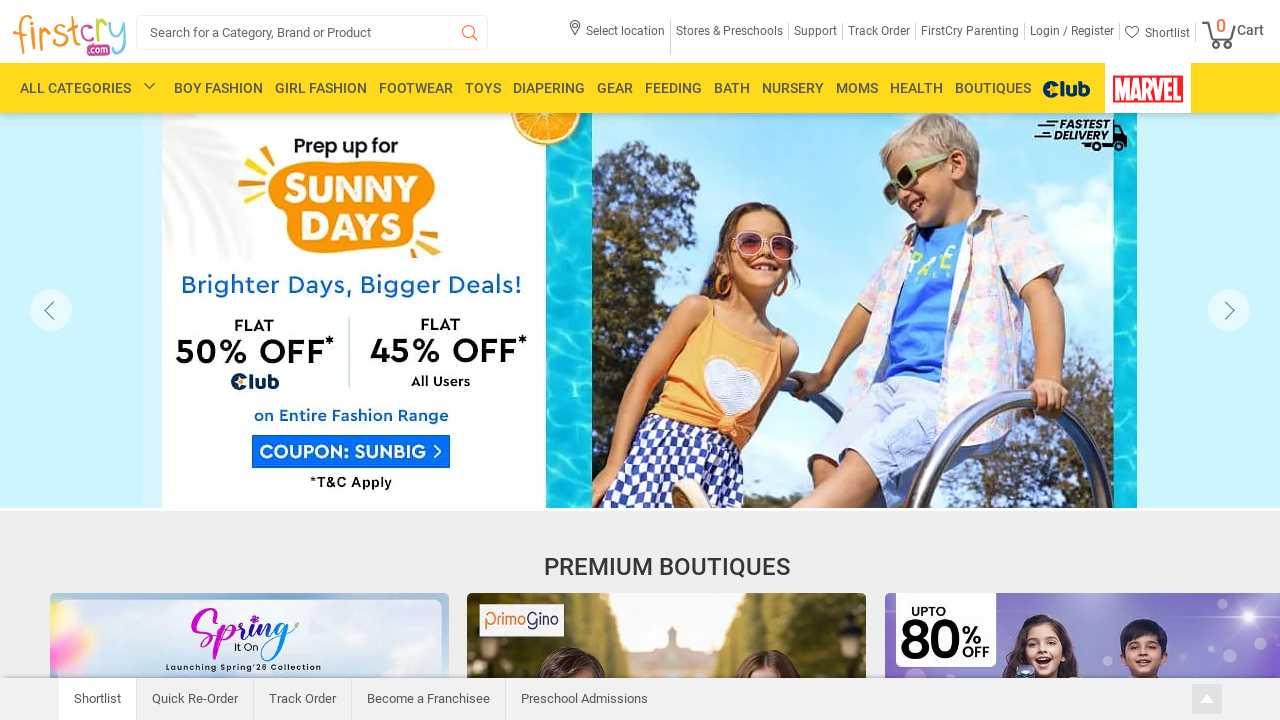

Printed title: Baby Products Online India: Newborn Baby Products & Kids Online Shopping at FirstCry.com
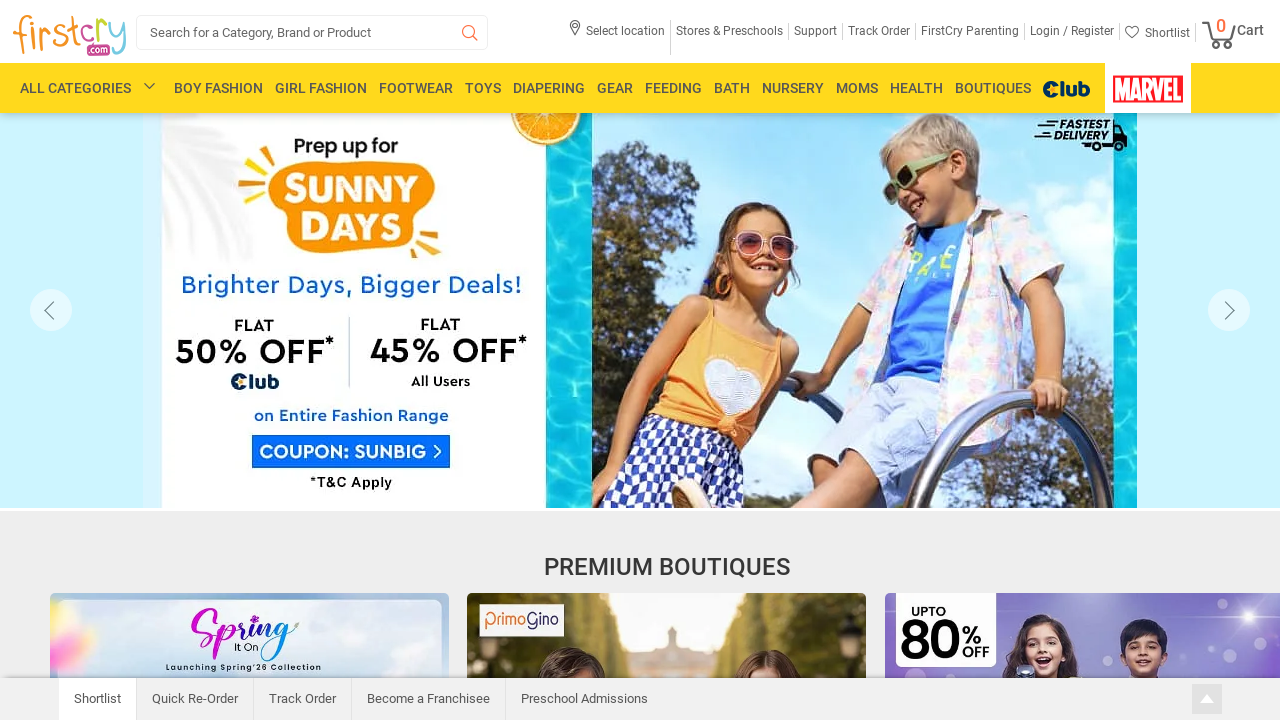

Verified page title is present and not empty
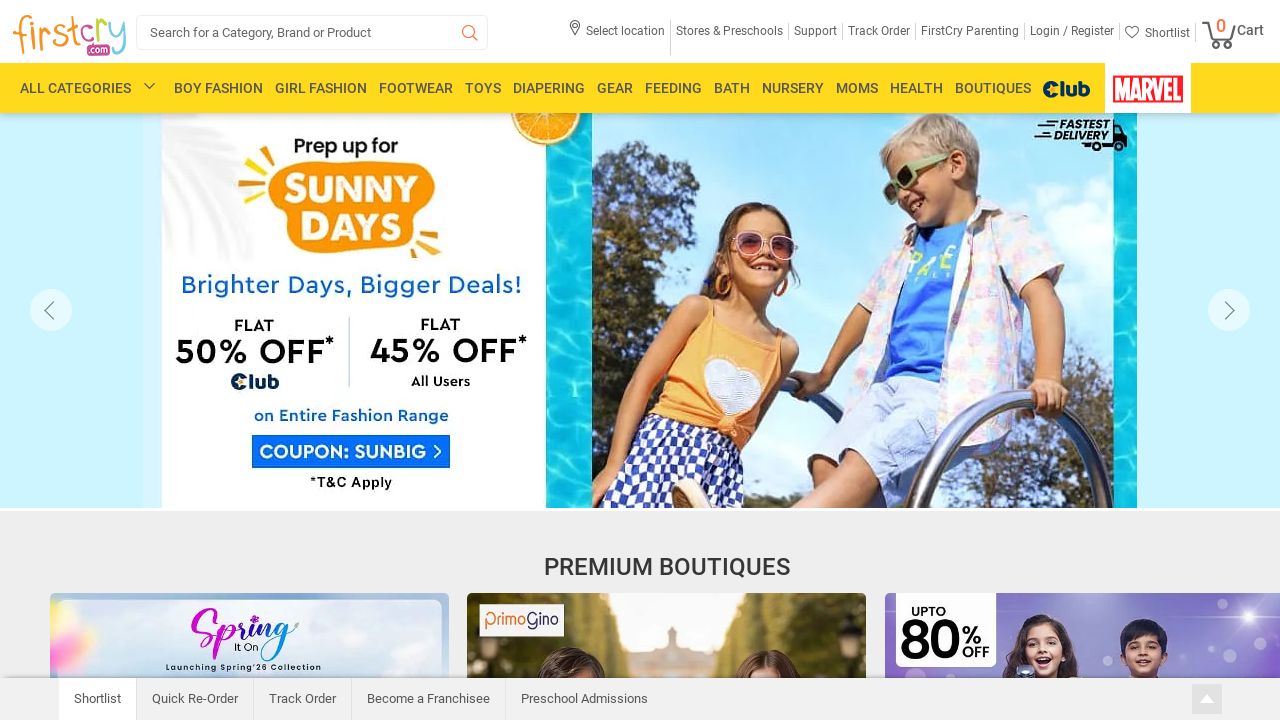

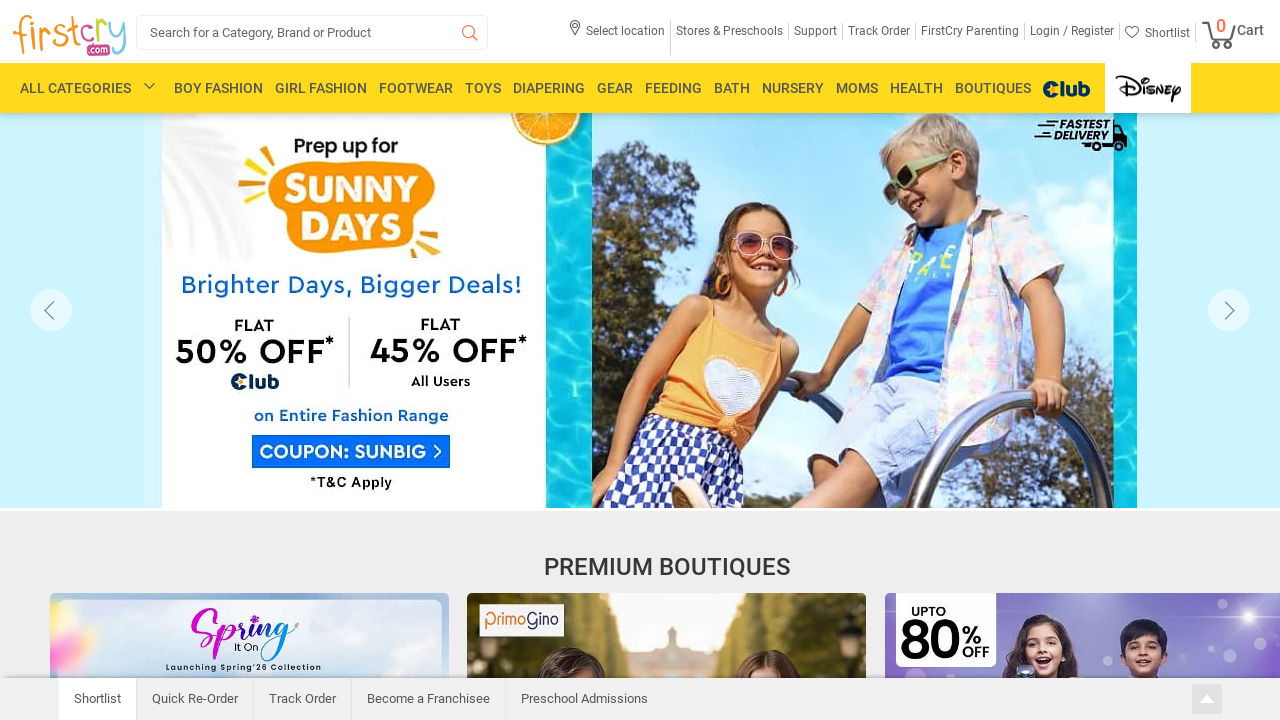